Tests a complete e-commerce purchase flow on the SauceDemo test site, including login with demo credentials, sorting products by price, adding the lowest priced item to cart, and completing checkout with sample user information

Starting URL: http://www.saucedemo.com/

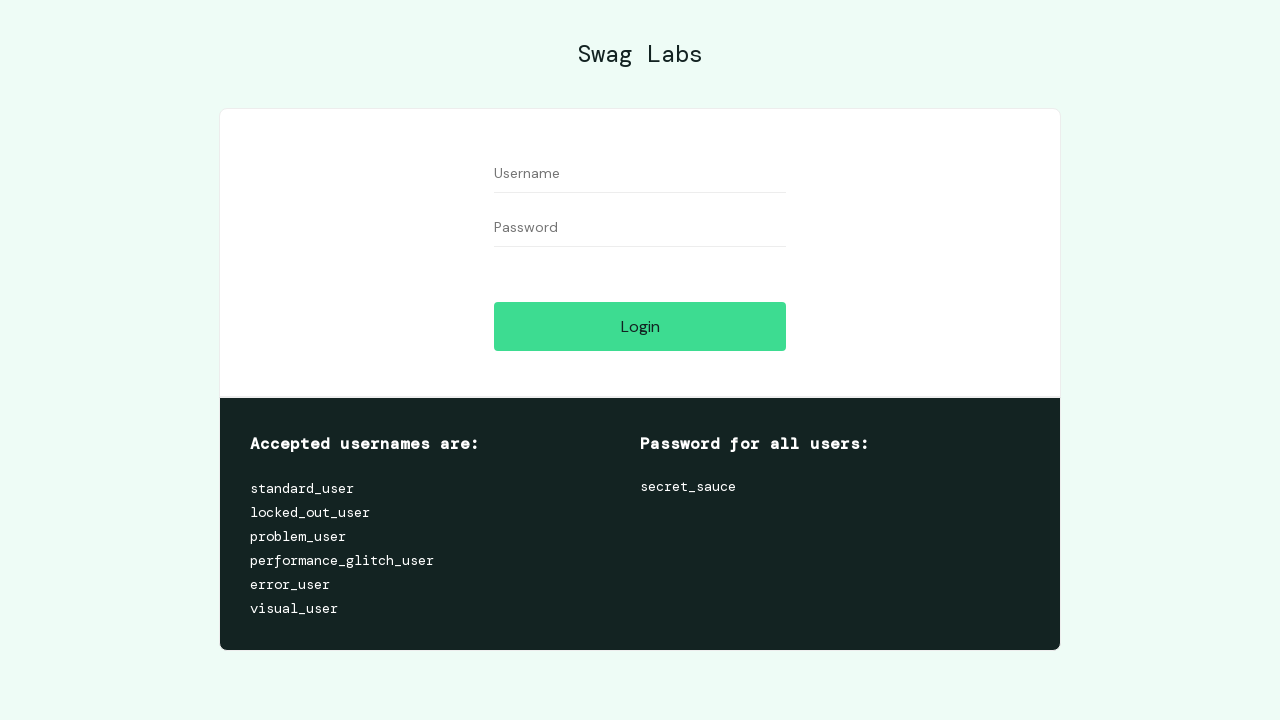

Filled username field with 'standard_user' on #user-name
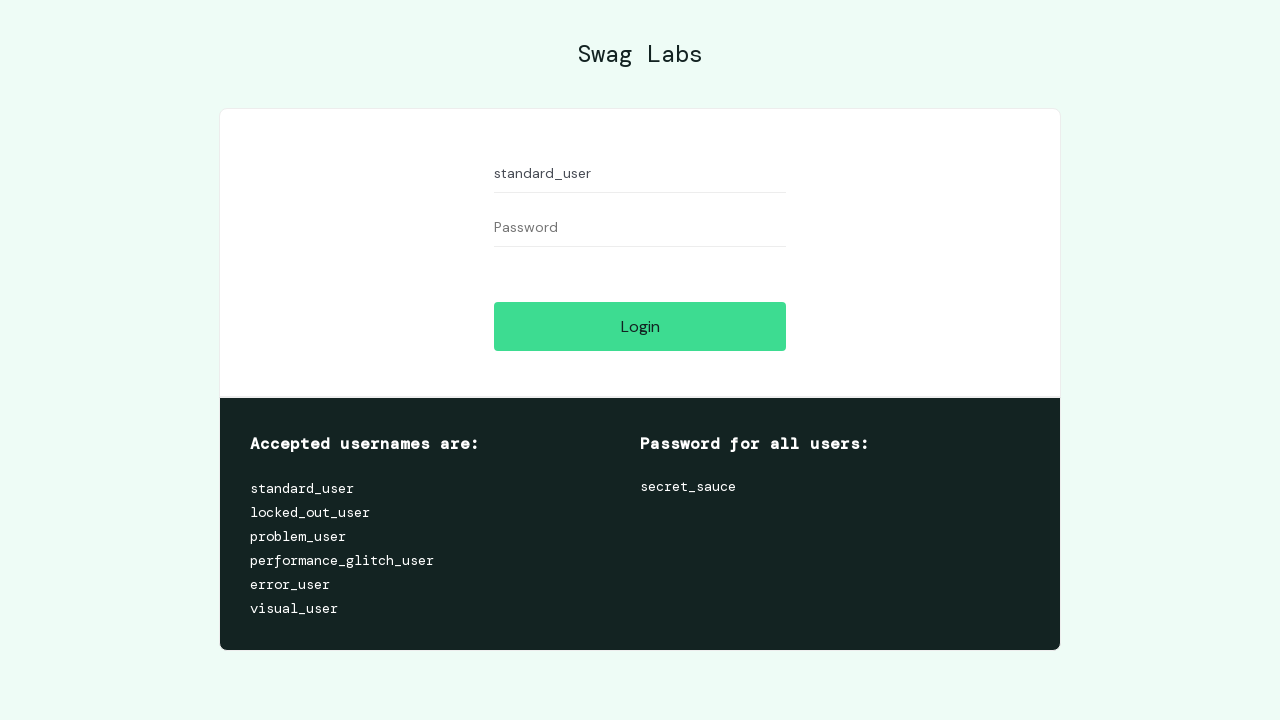

Filled password field with 'secret_sauce' on #password
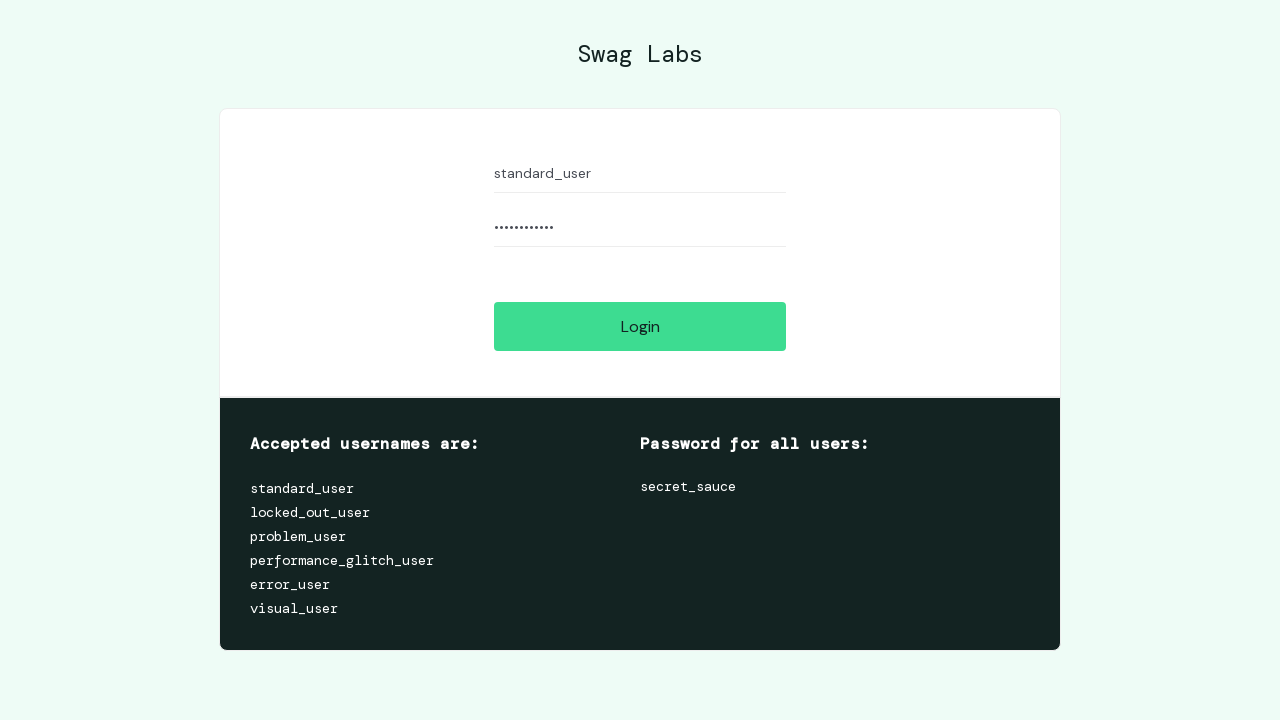

Clicked login button at (640, 326) on #login-button
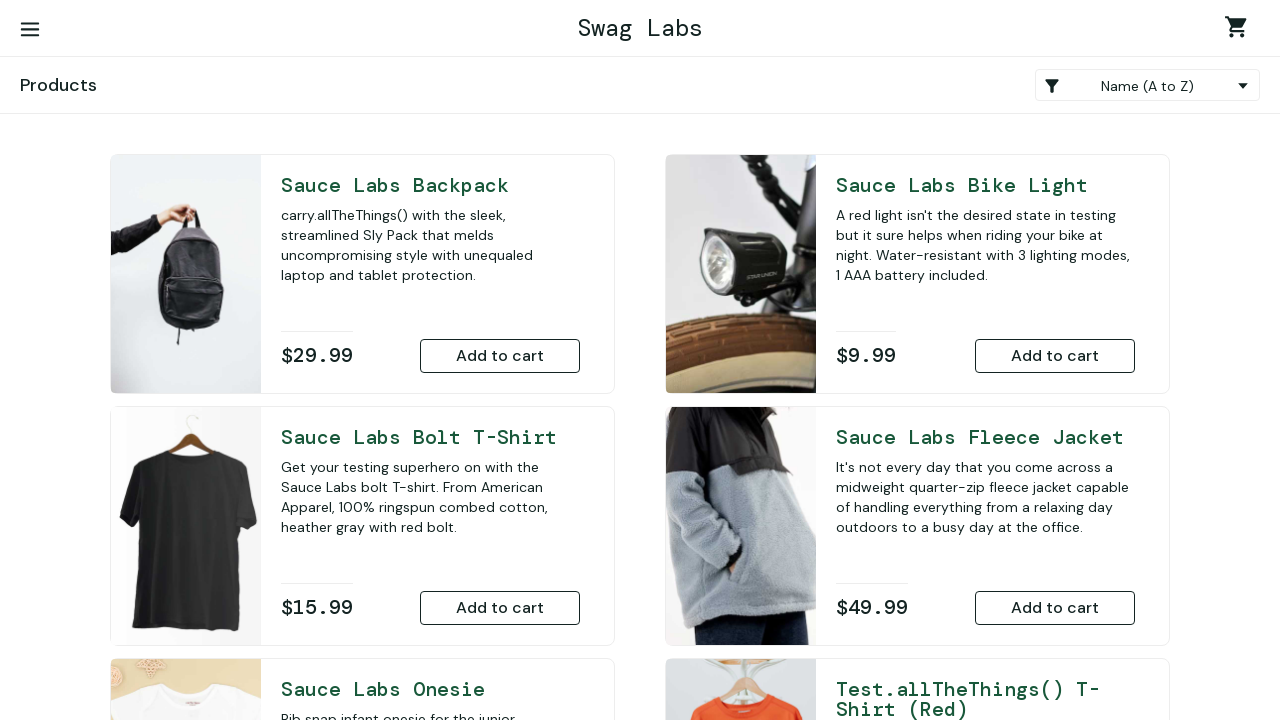

Inventory page loaded successfully
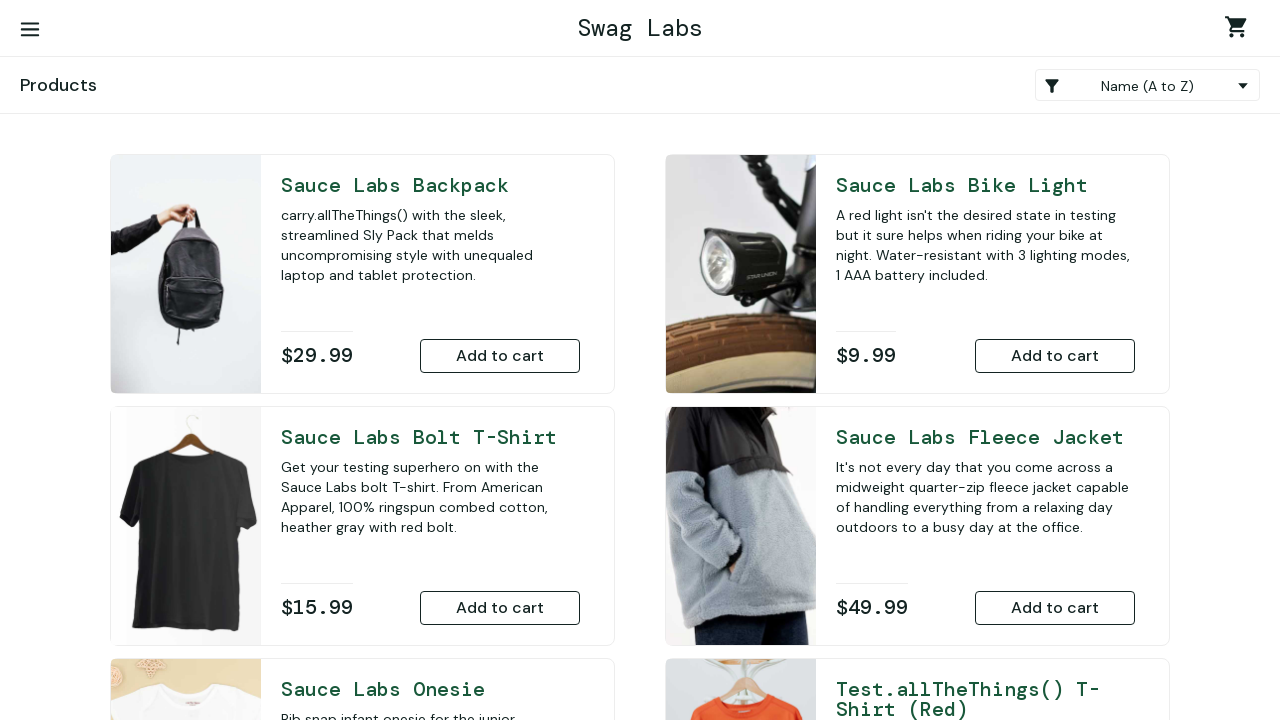

Sorted products by price from low to high on .product_sort_container
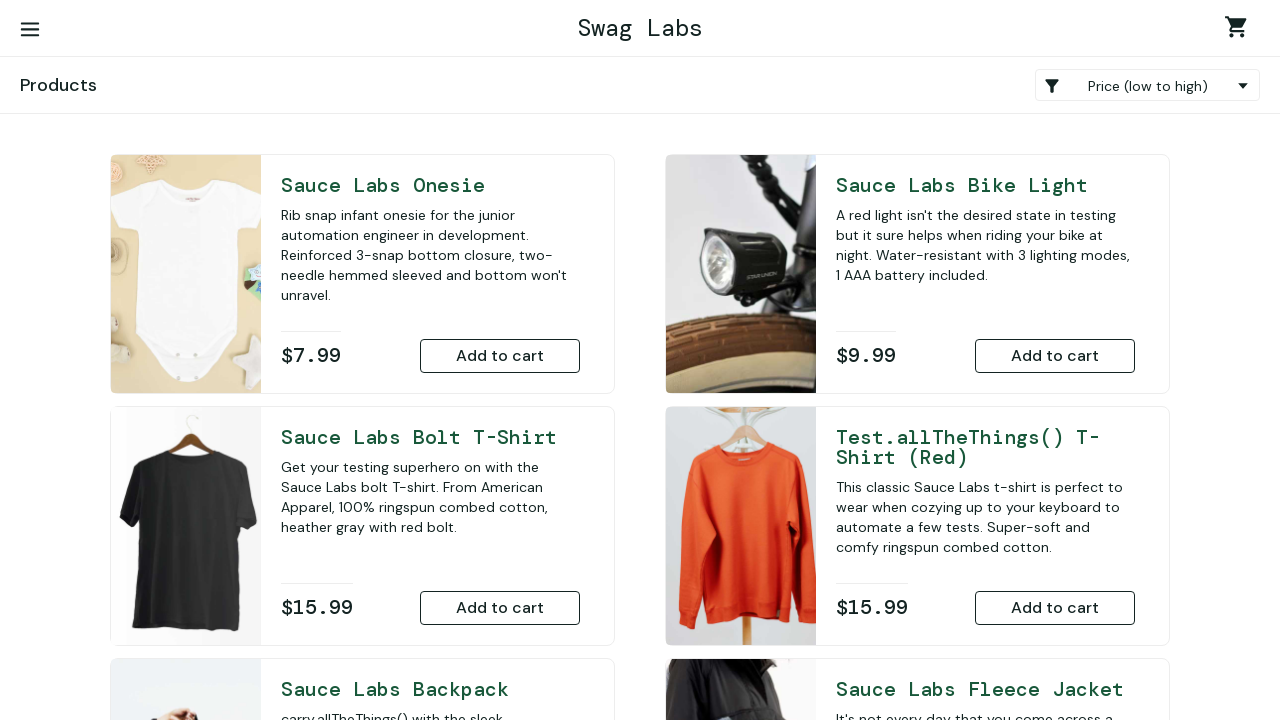

Added Sauce Labs Onesie (lowest priced item) to cart at (500, 356) on #add-to-cart-sauce-labs-onesie
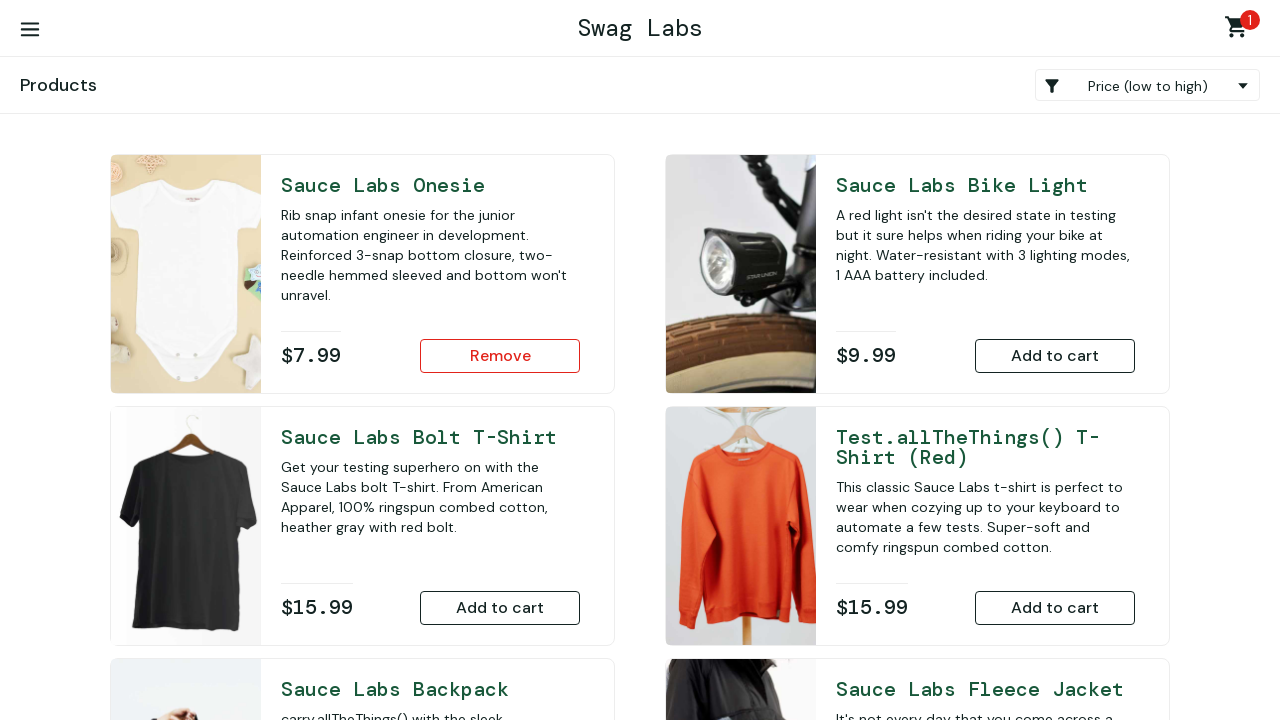

Clicked shopping cart icon at (1240, 30) on .shopping_cart_container
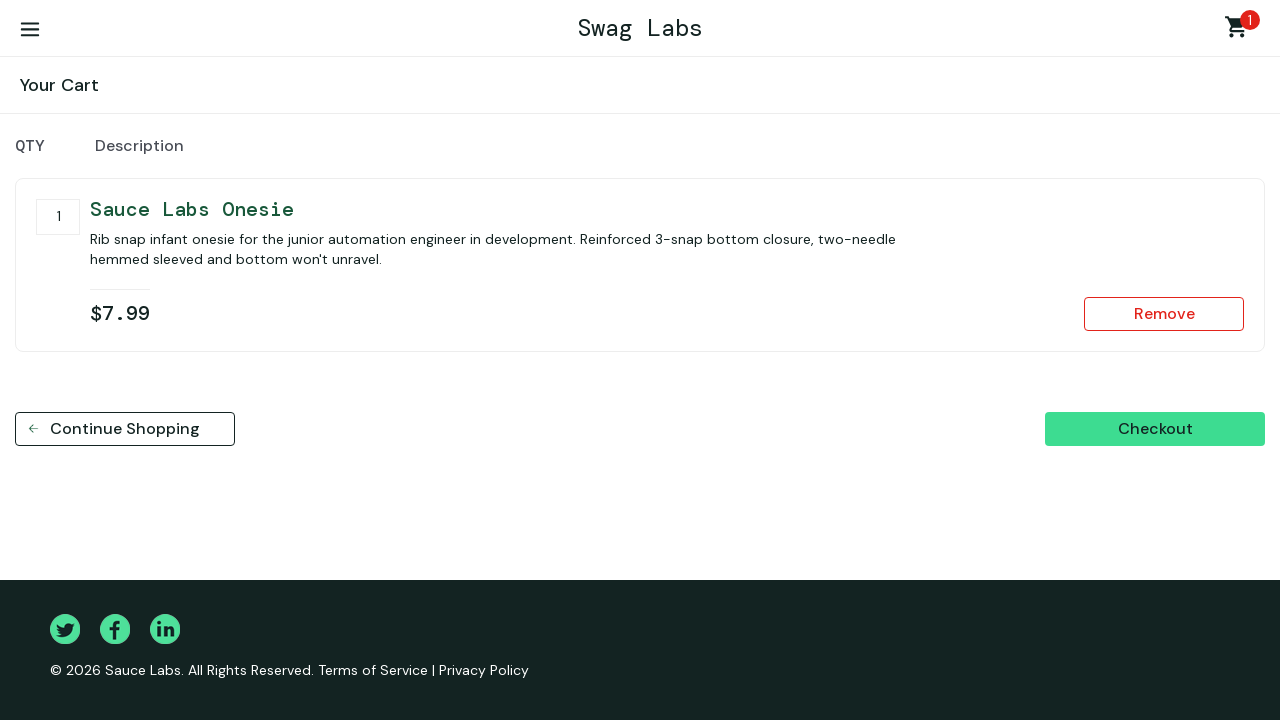

Shopping cart page loaded
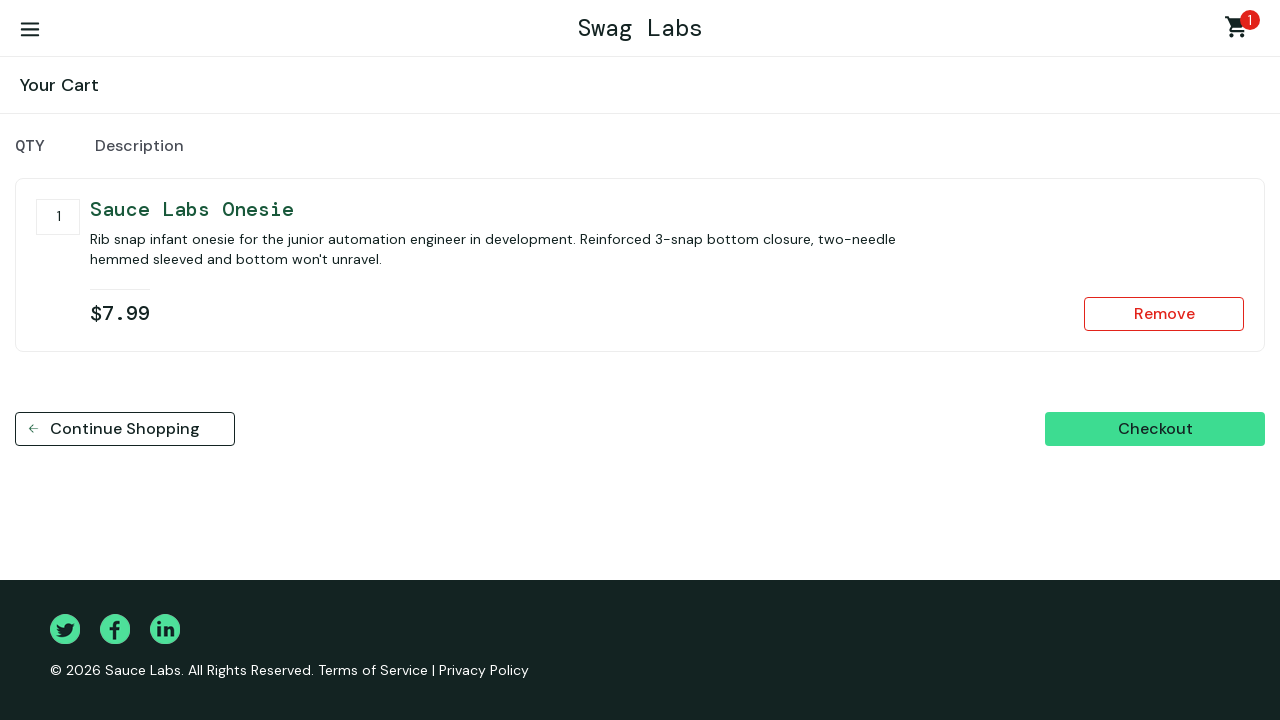

Clicked checkout button at (1155, 429) on #checkout
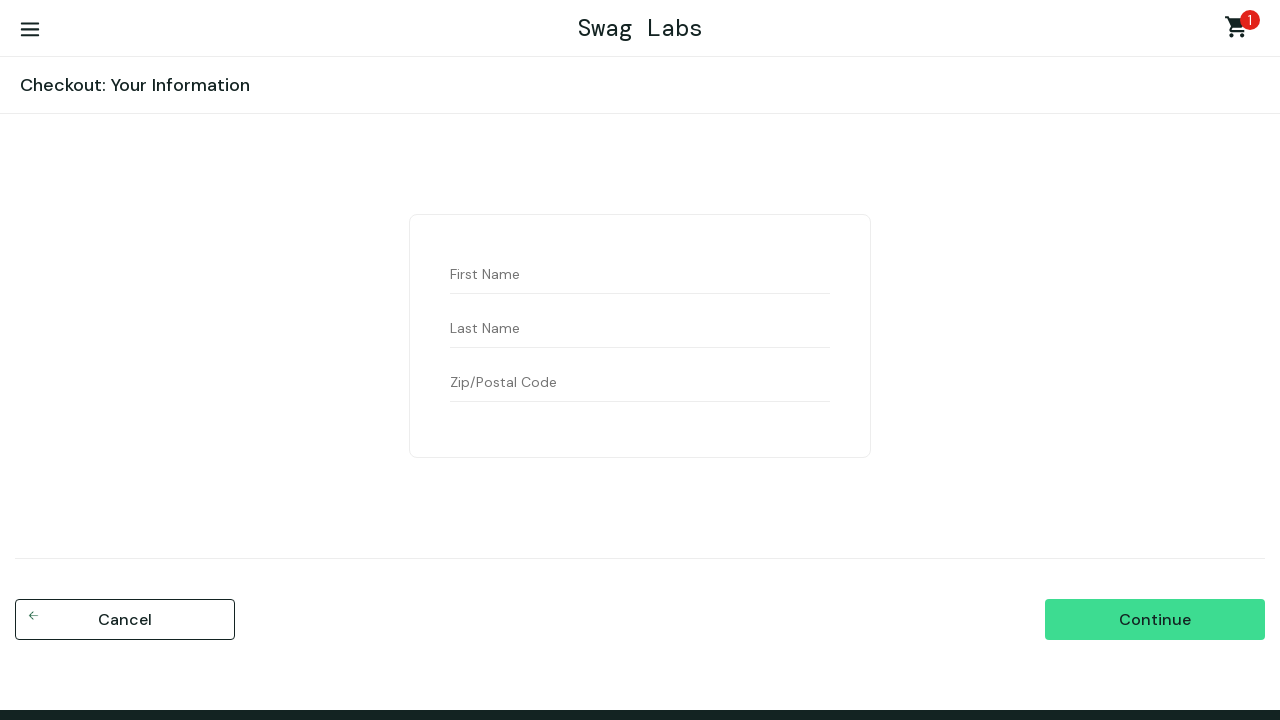

Checkout step one page (personal information) loaded
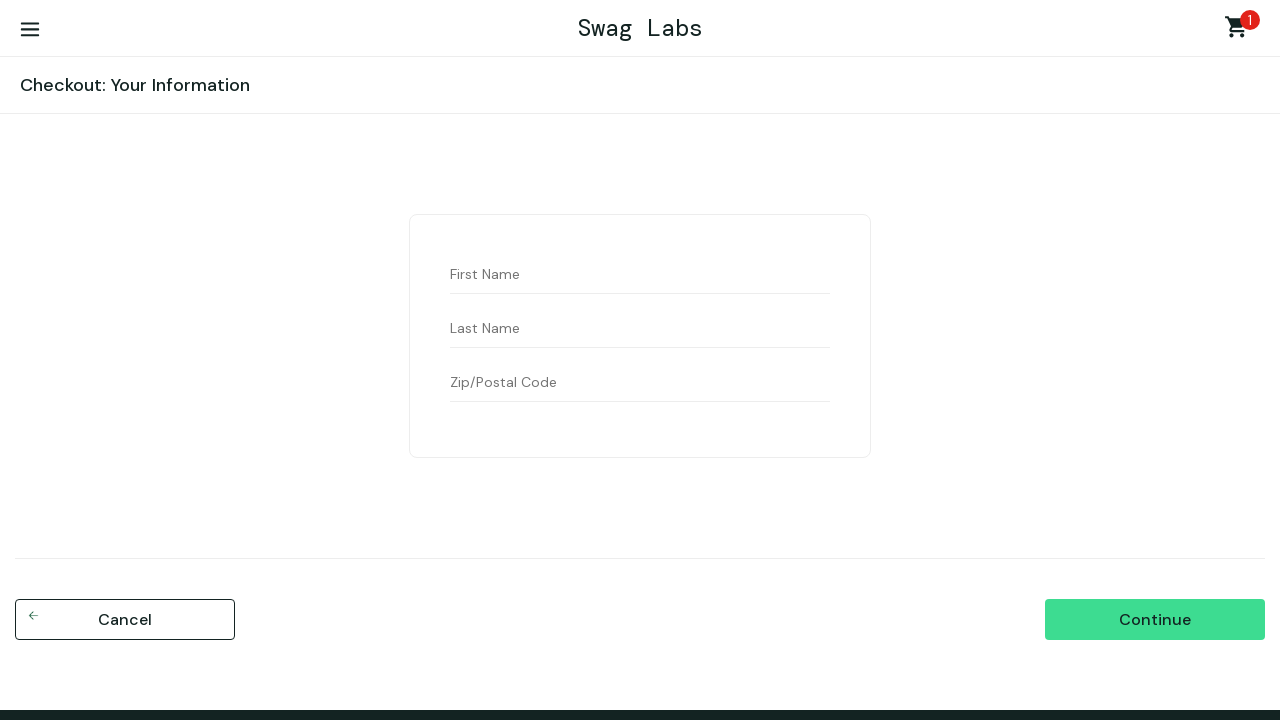

Filled first name field with 'John' on #first-name
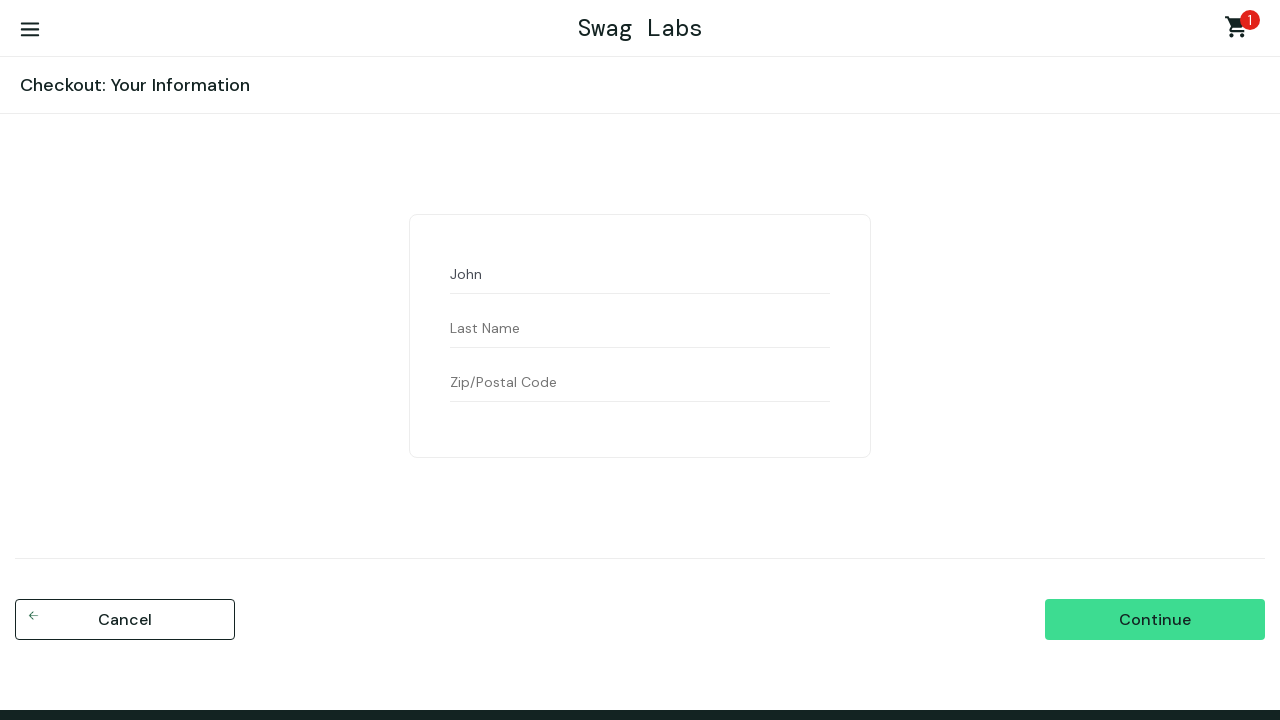

Filled last name field with 'Doe' on #last-name
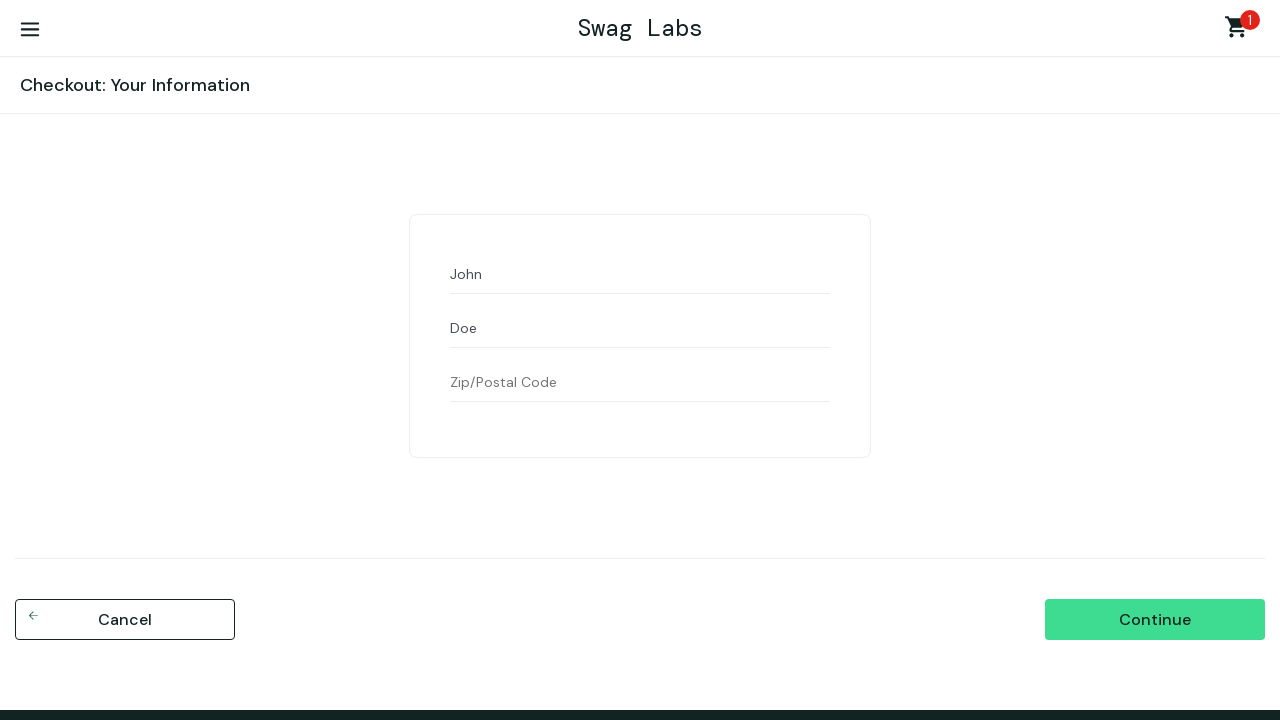

Filled postal code field with '12345' on #postal-code
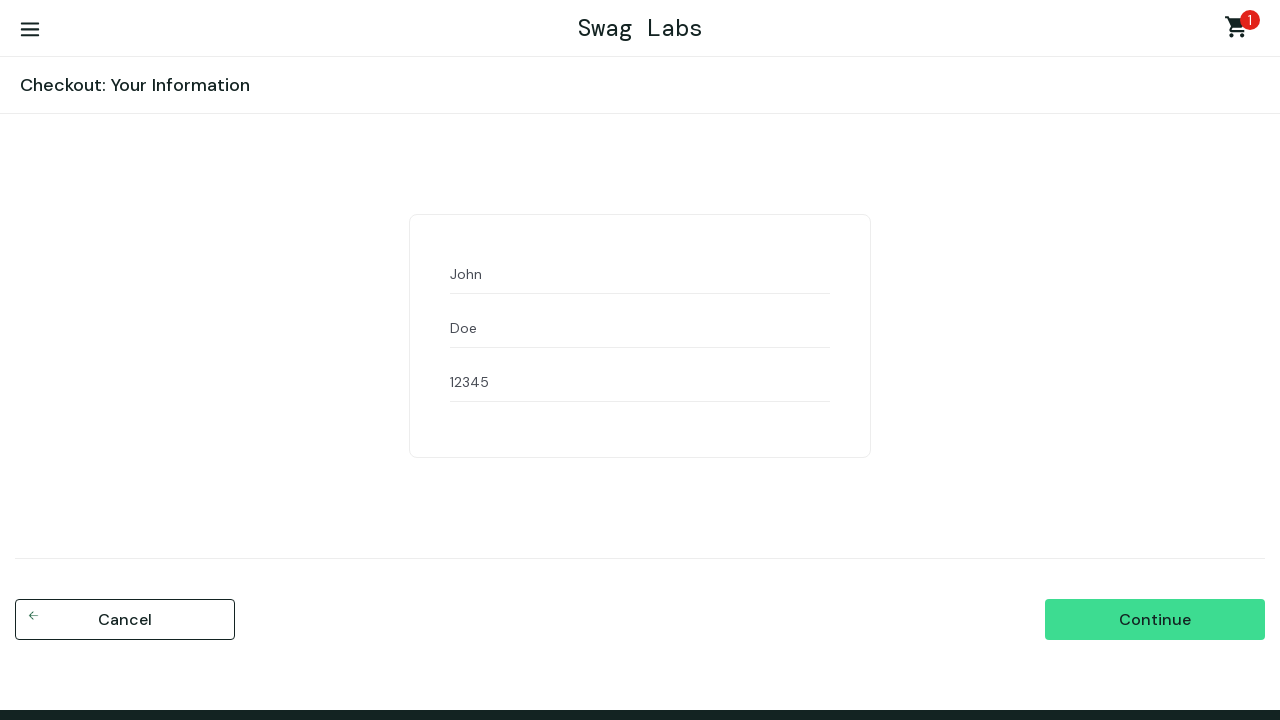

Clicked continue button to proceed to checkout overview at (1155, 620) on #continue
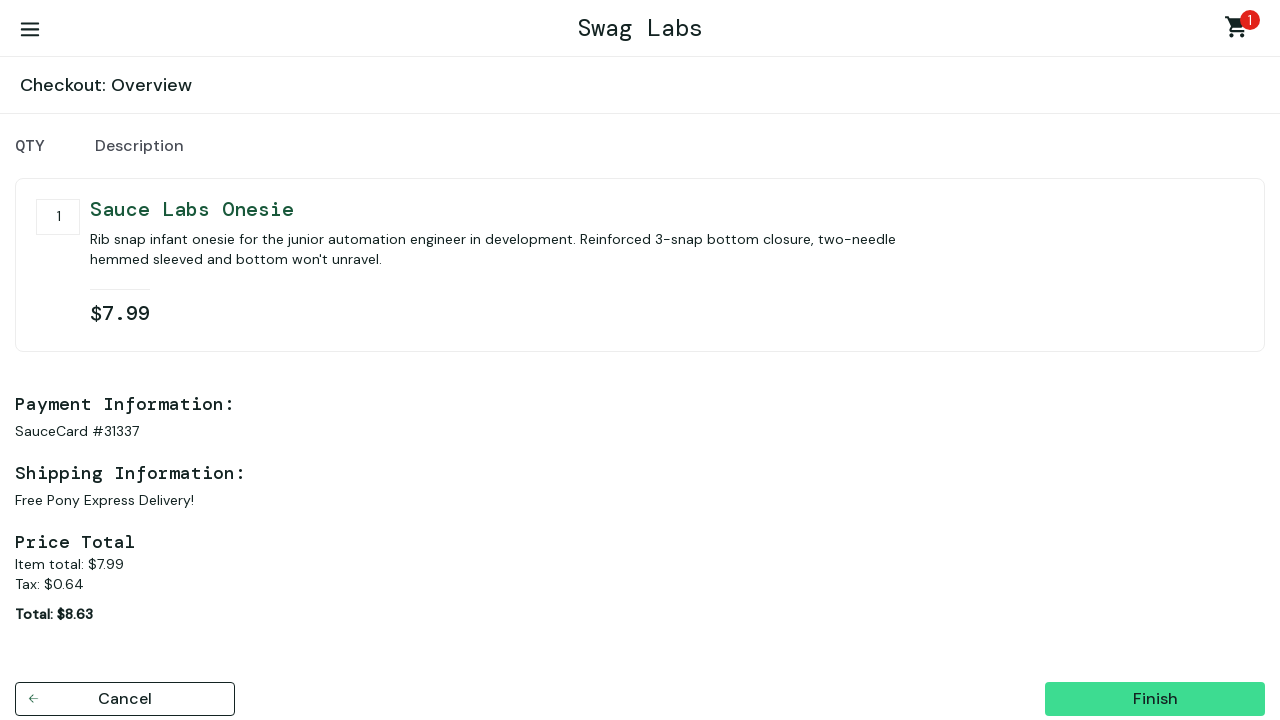

Checkout step two page (order overview) loaded
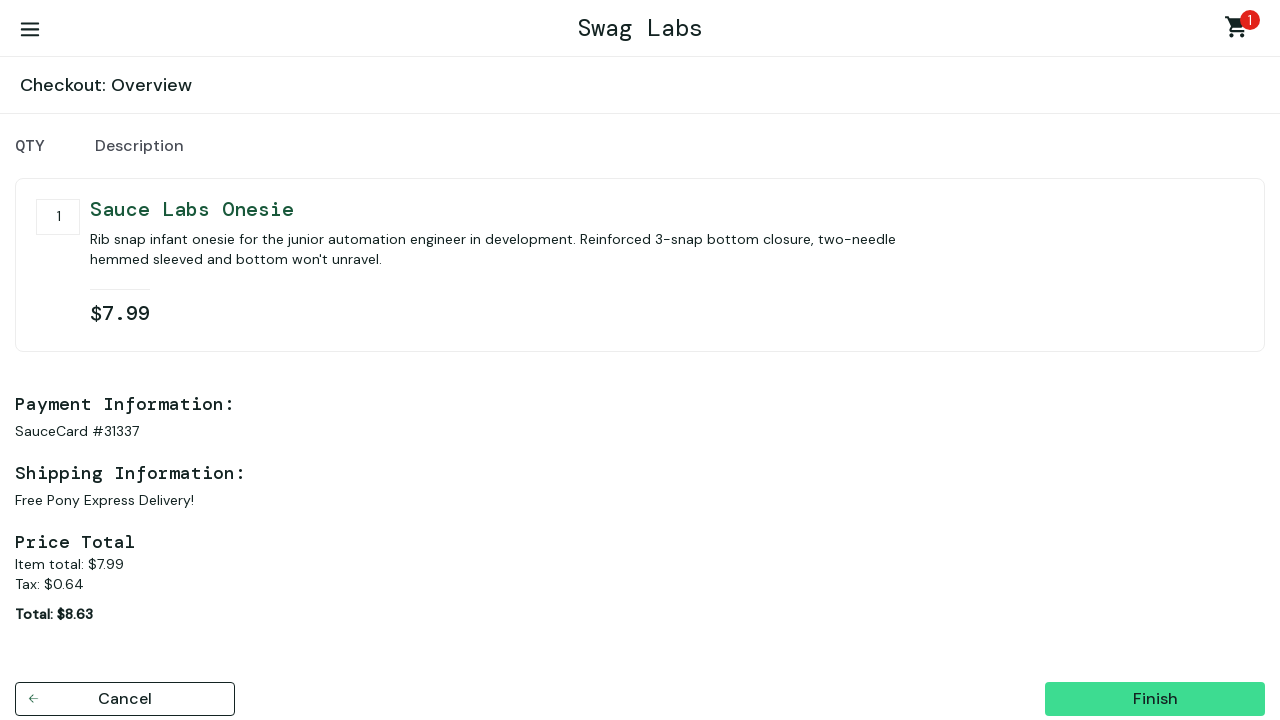

Clicked finish button to complete the purchase at (1155, 699) on #finish
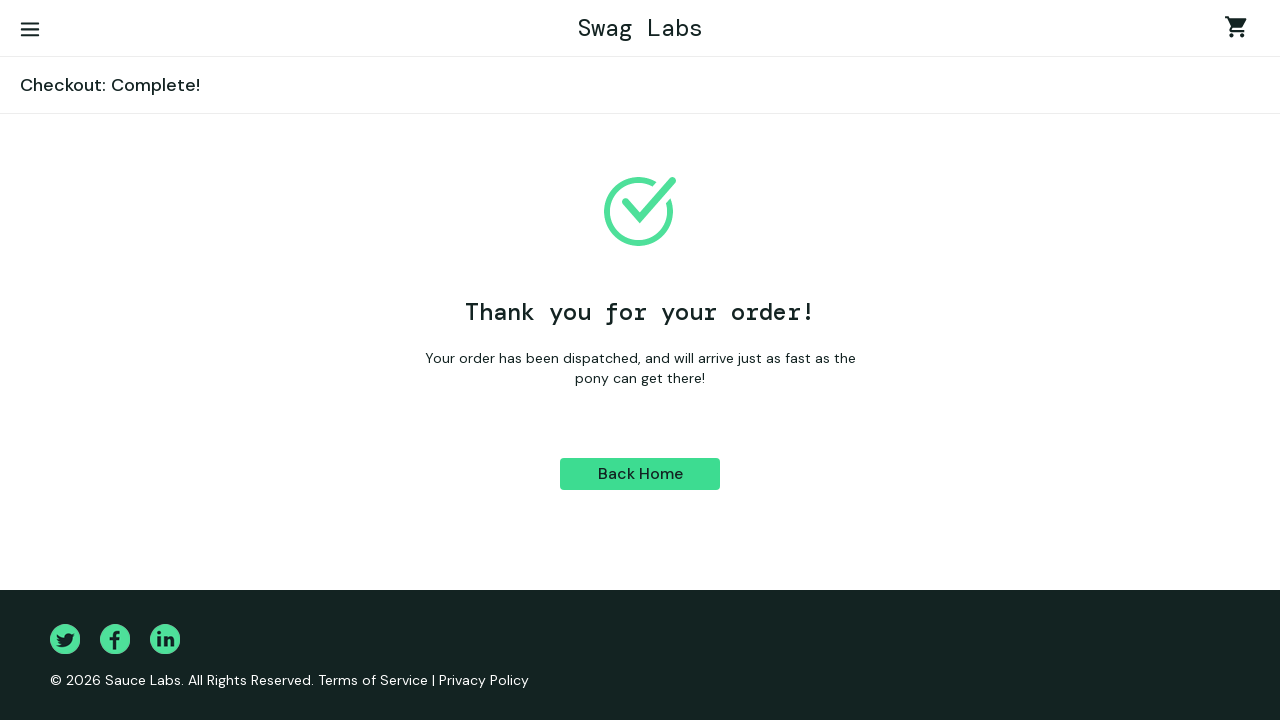

Order completion page loaded, purchase successful
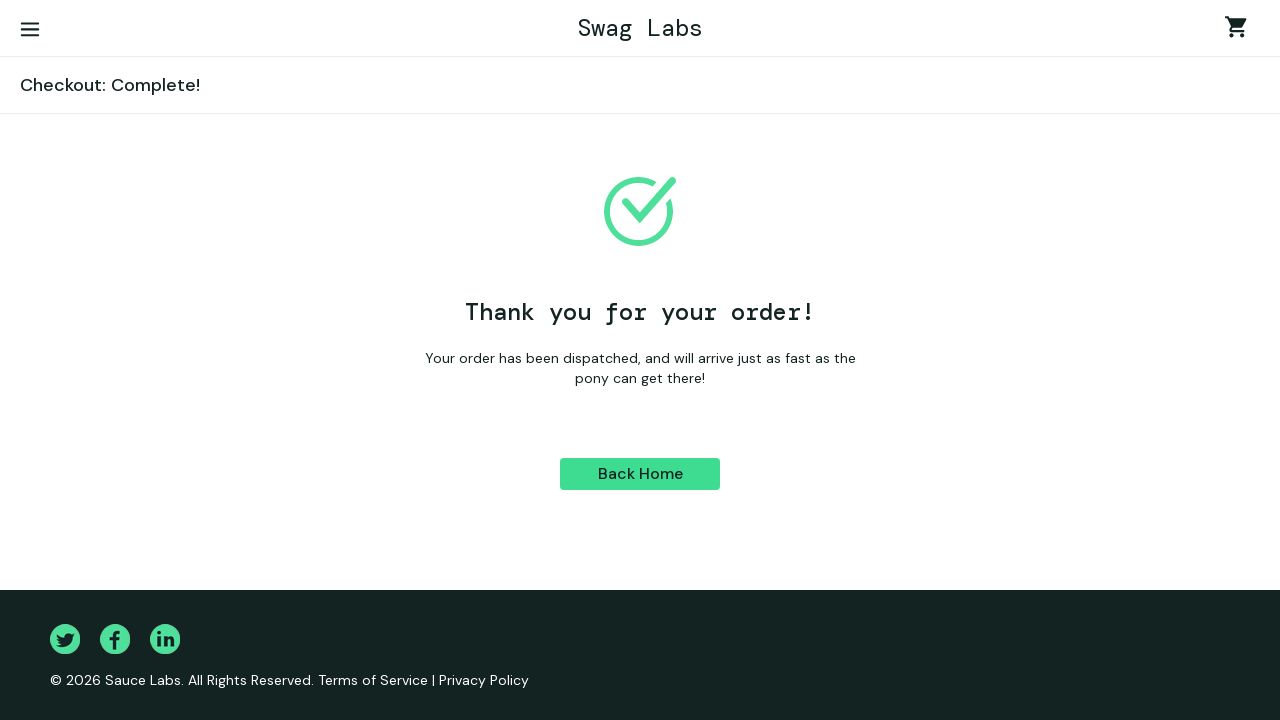

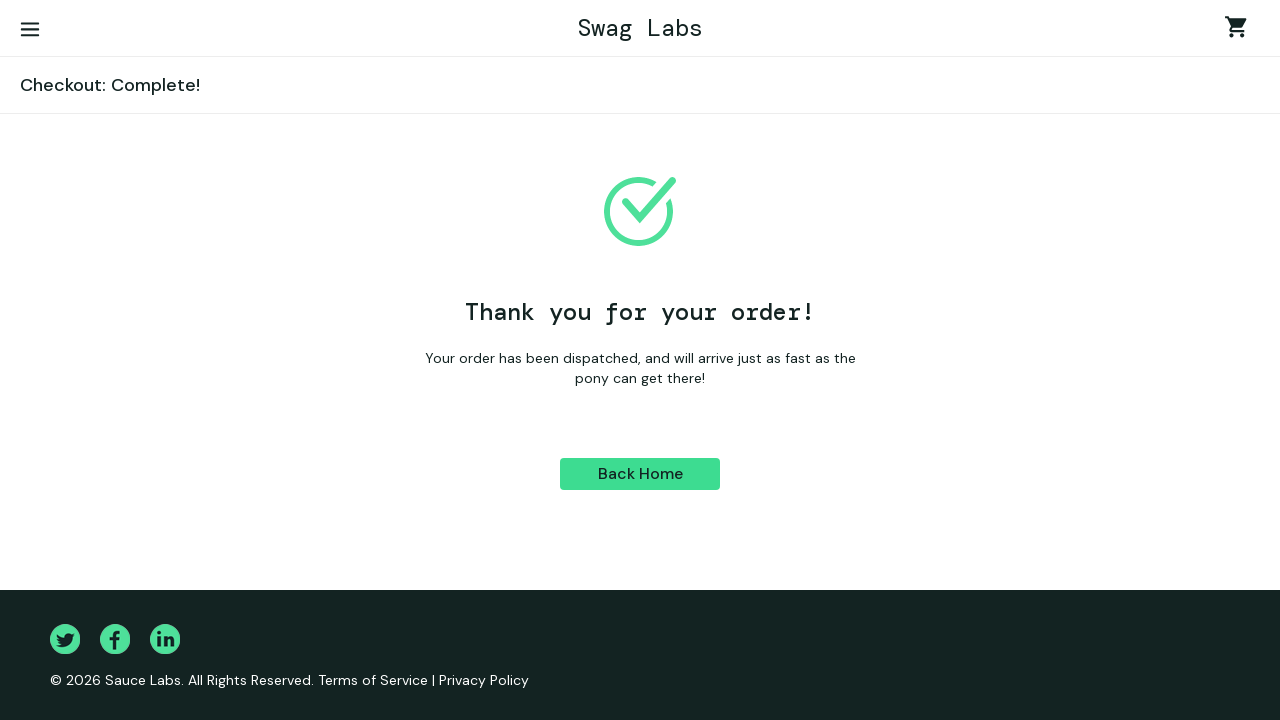